Navigates to the Selenide GitHub repository, opens the Wiki section, and navigates to the Soft Assertions page to verify documentation content.

Starting URL: https://github.com/selenide/selenide

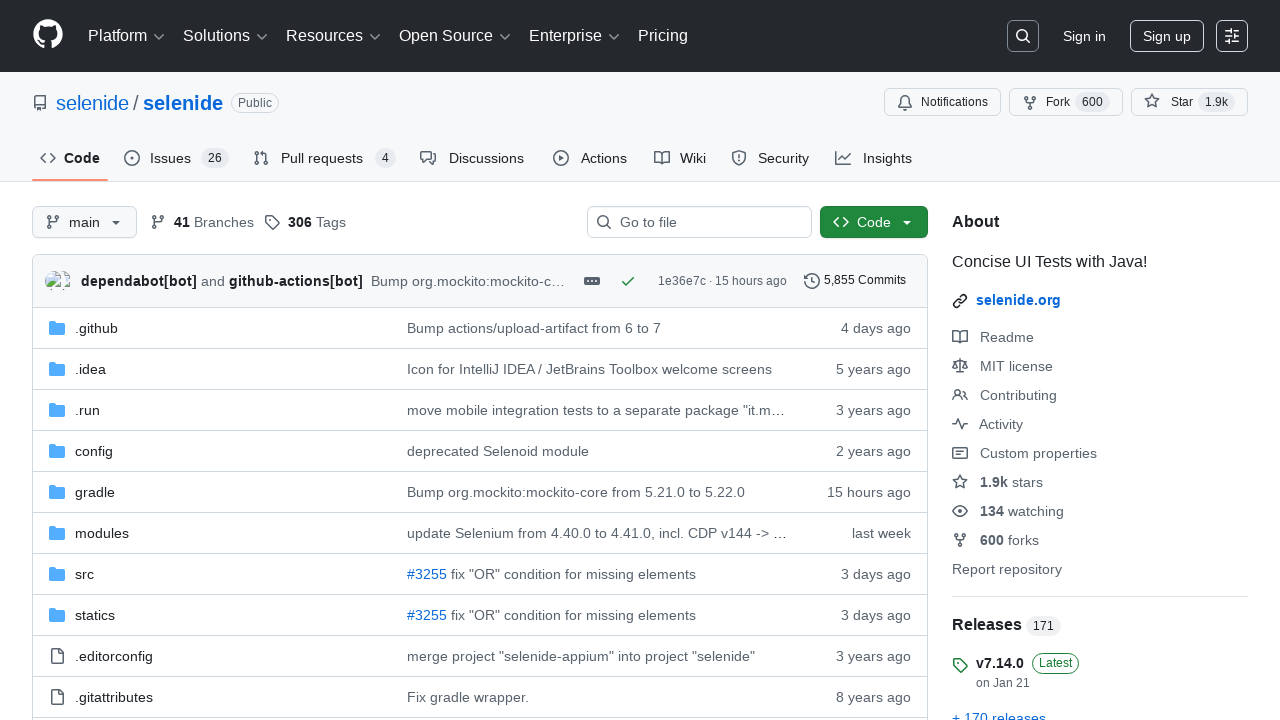

Navigated to Selenide GitHub repository
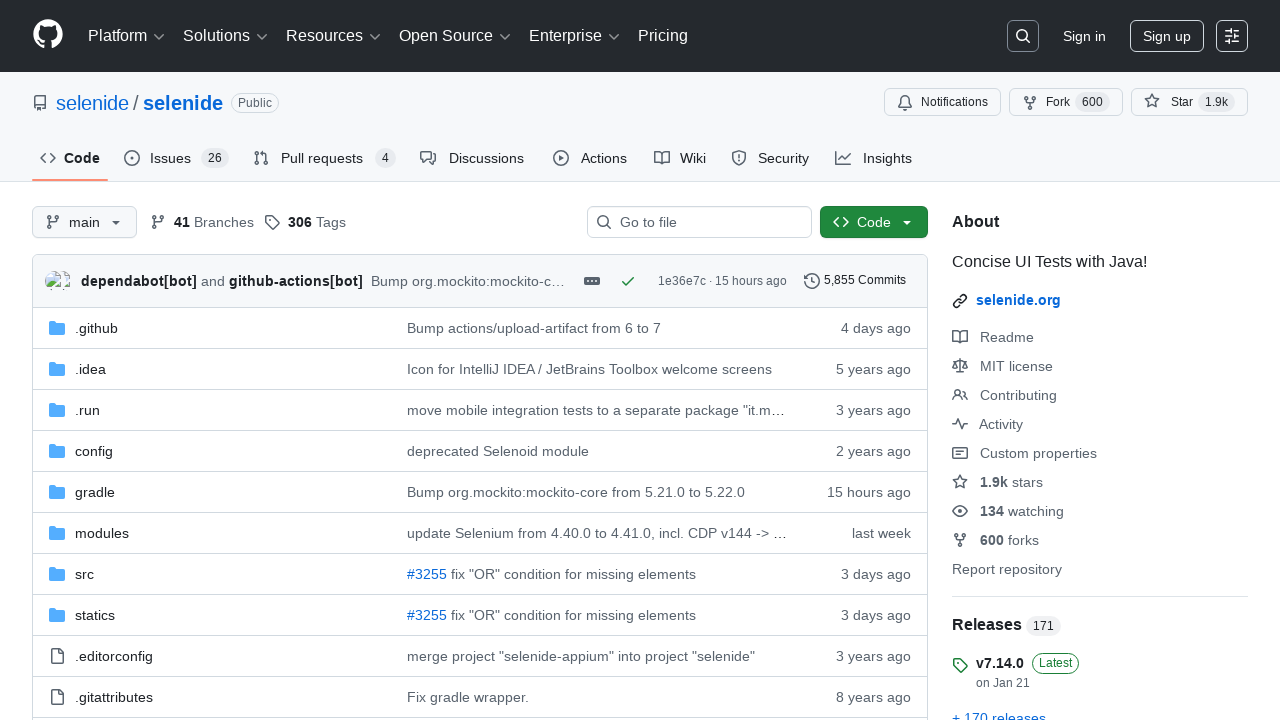

Clicked on Wiki tab at (692, 158) on [data-content='Wiki']
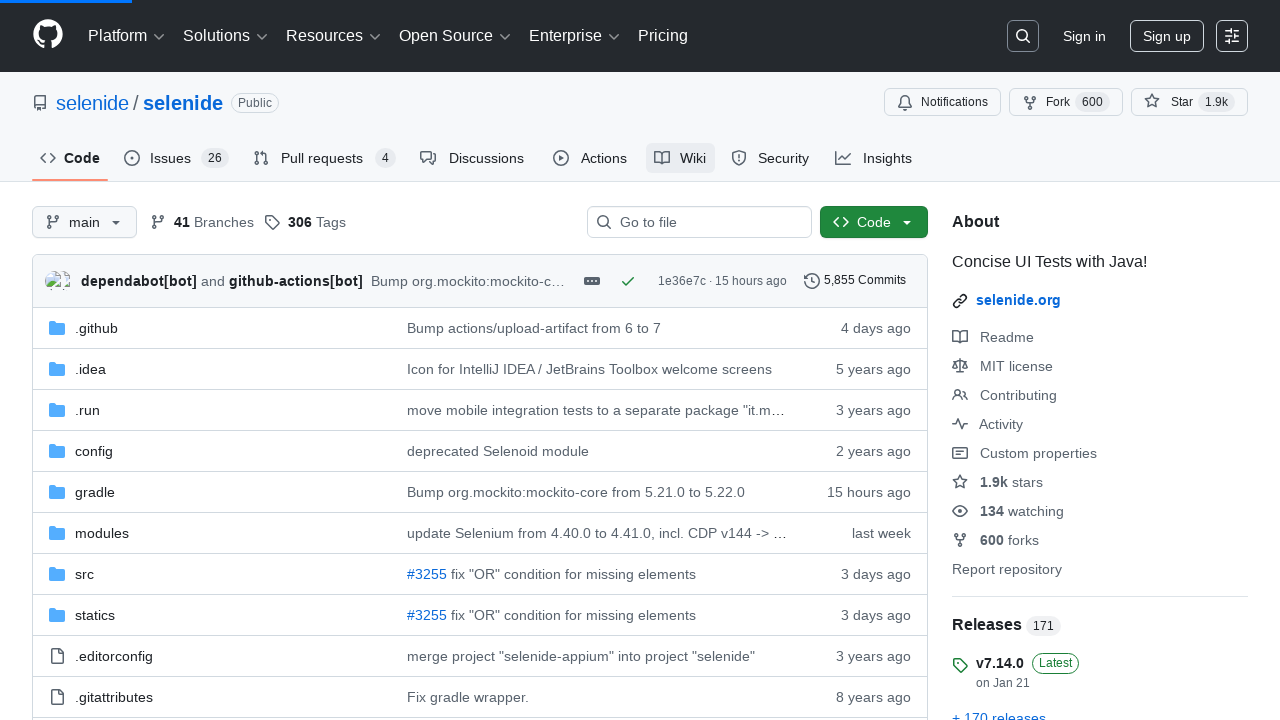

Wiki page loaded with markdown content
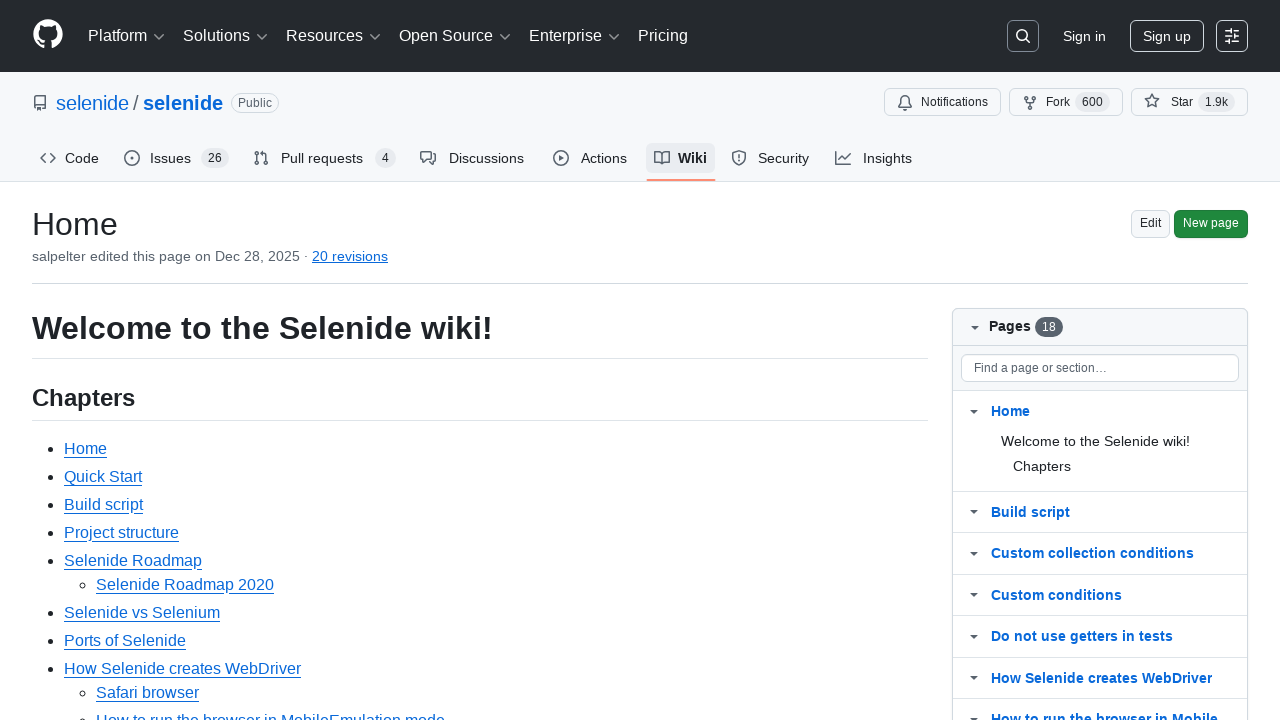

Clicked on Soft Assertions link at (116, 360) on text=Soft assertions
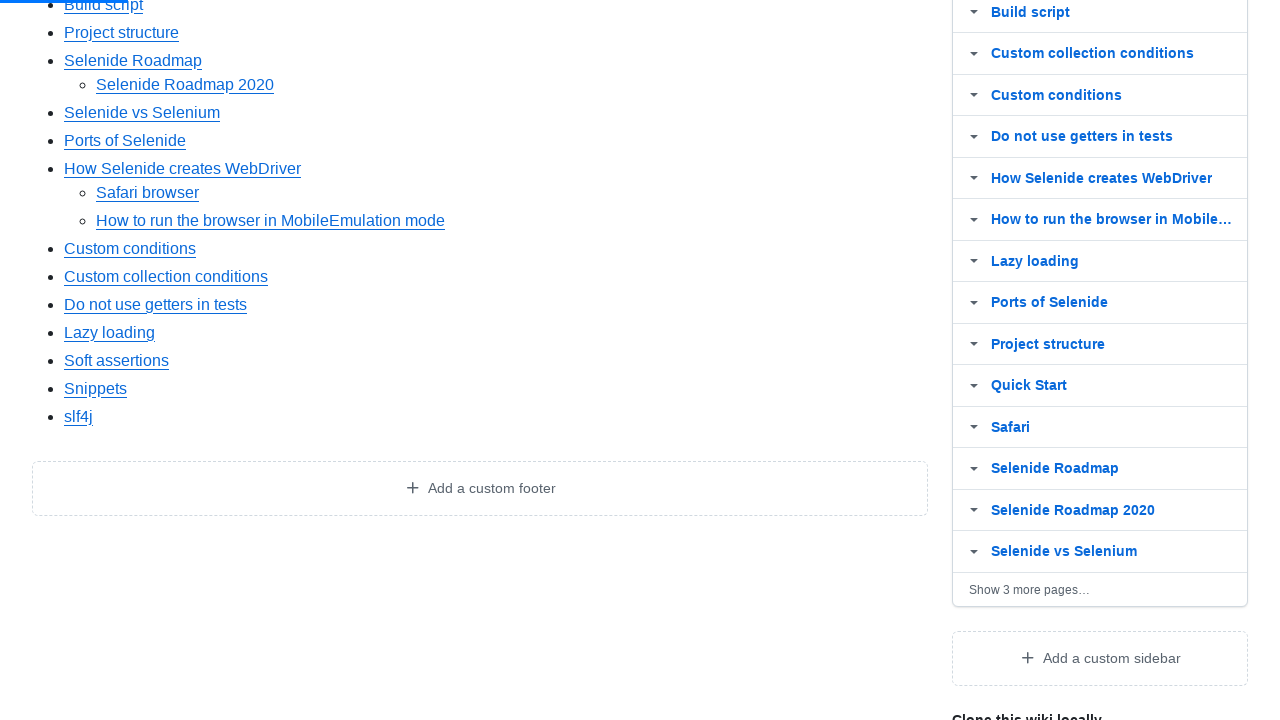

Soft Assertions documentation page loaded successfully
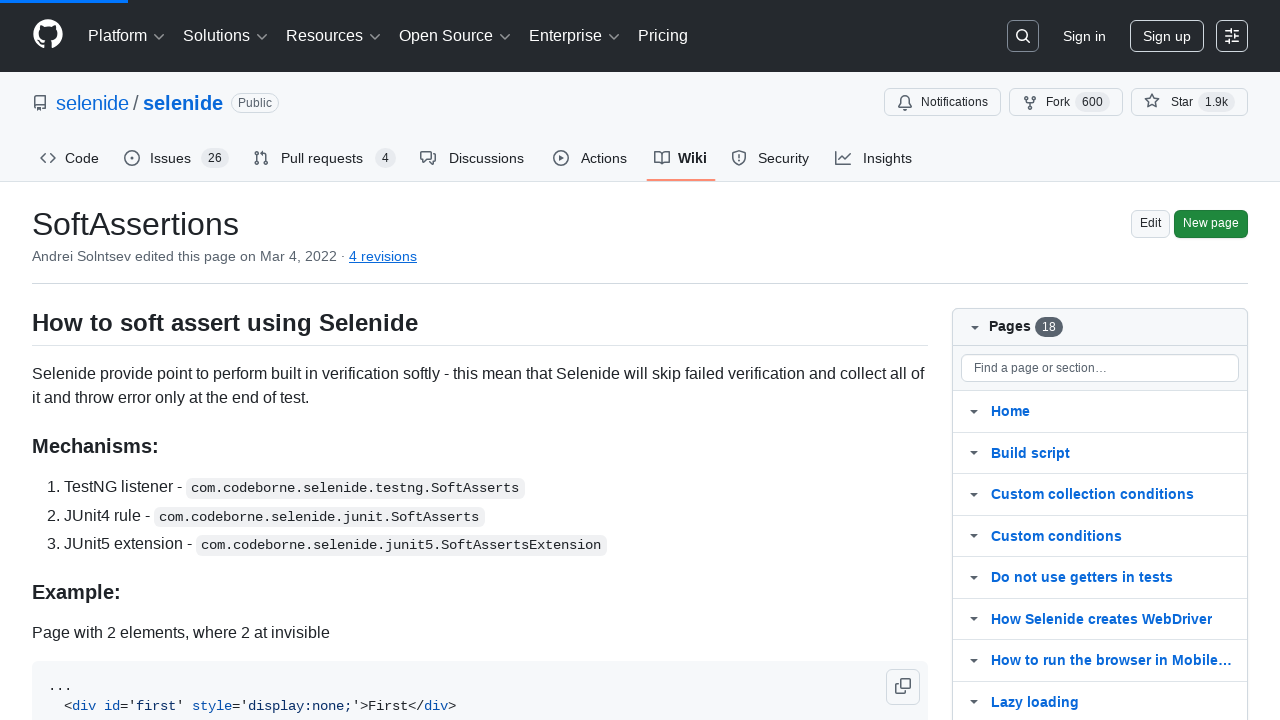

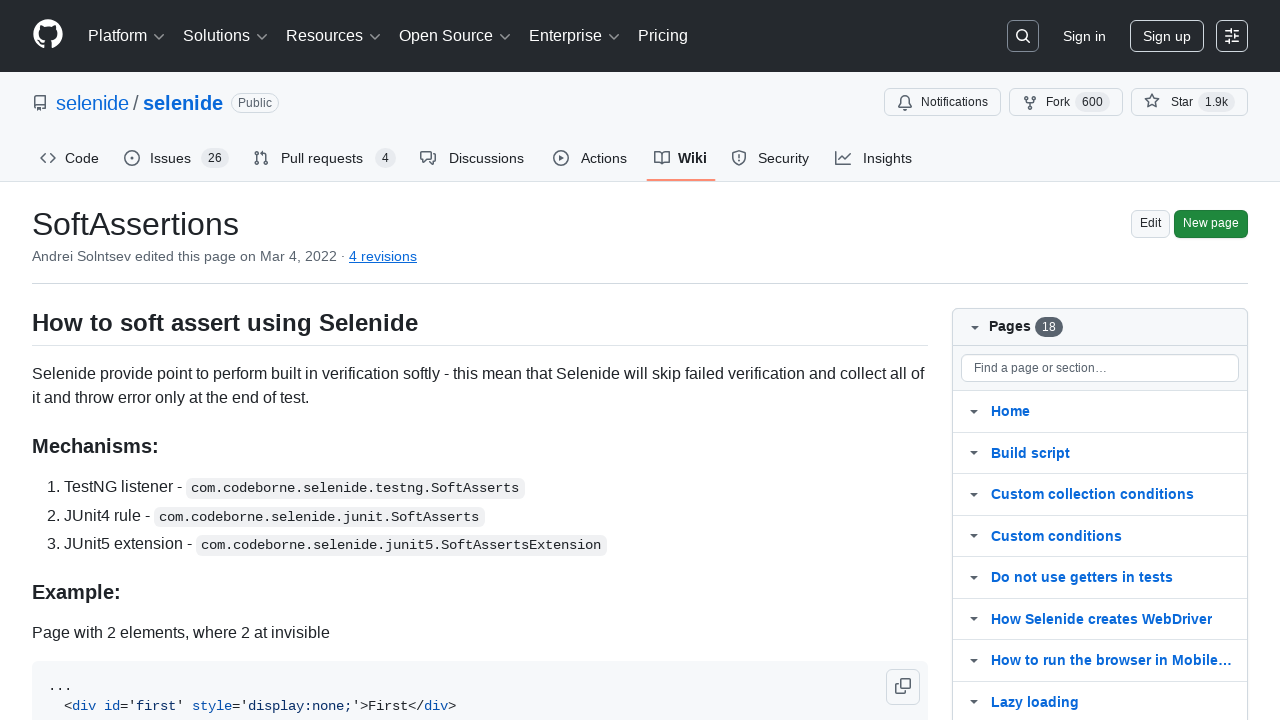